Tests selecting an option from the dropdown by its value attribute and verifies the selection was successful

Starting URL: https://the-internet.herokuapp.com/dropdown

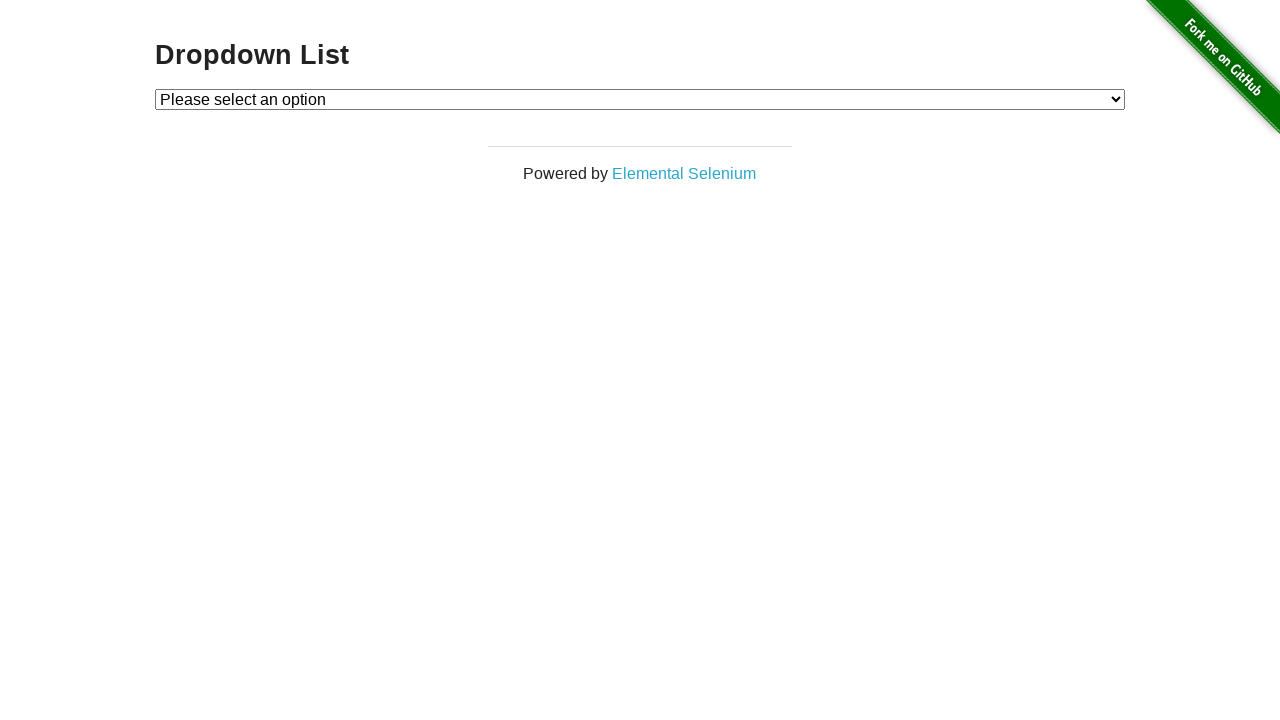

Selected option with value '2' from dropdown on #dropdown
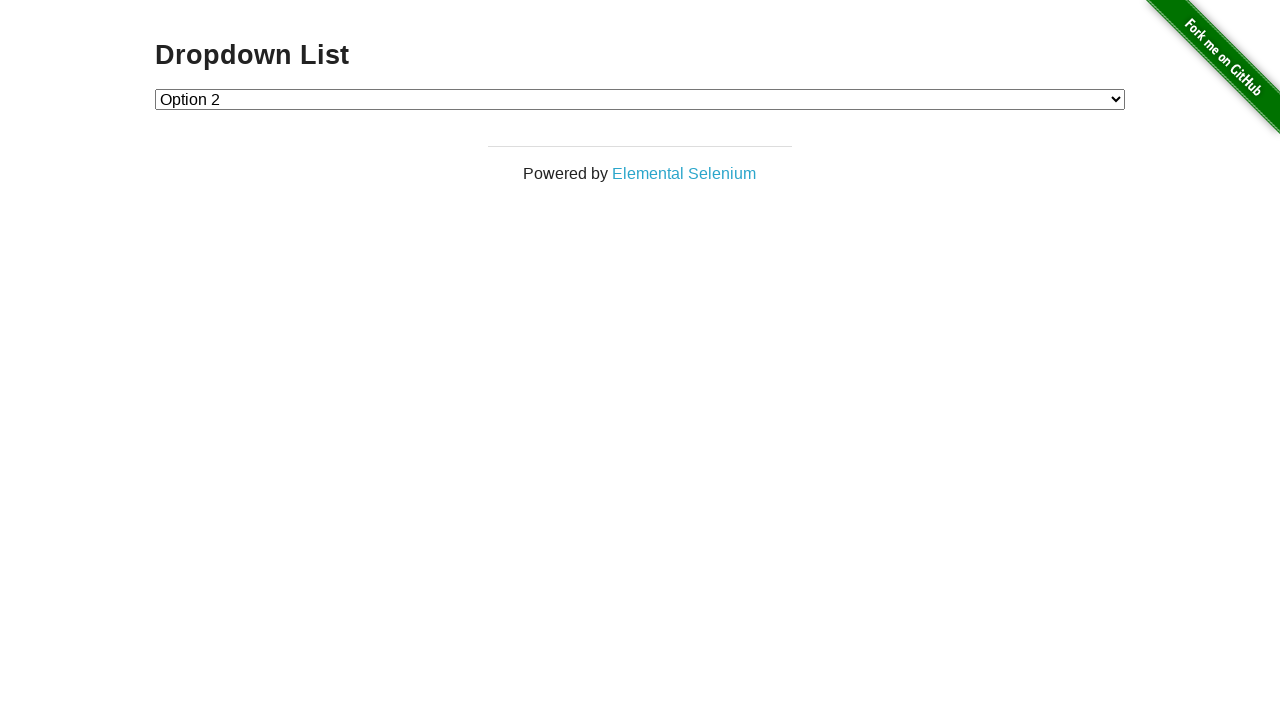

Retrieved text content of selected option
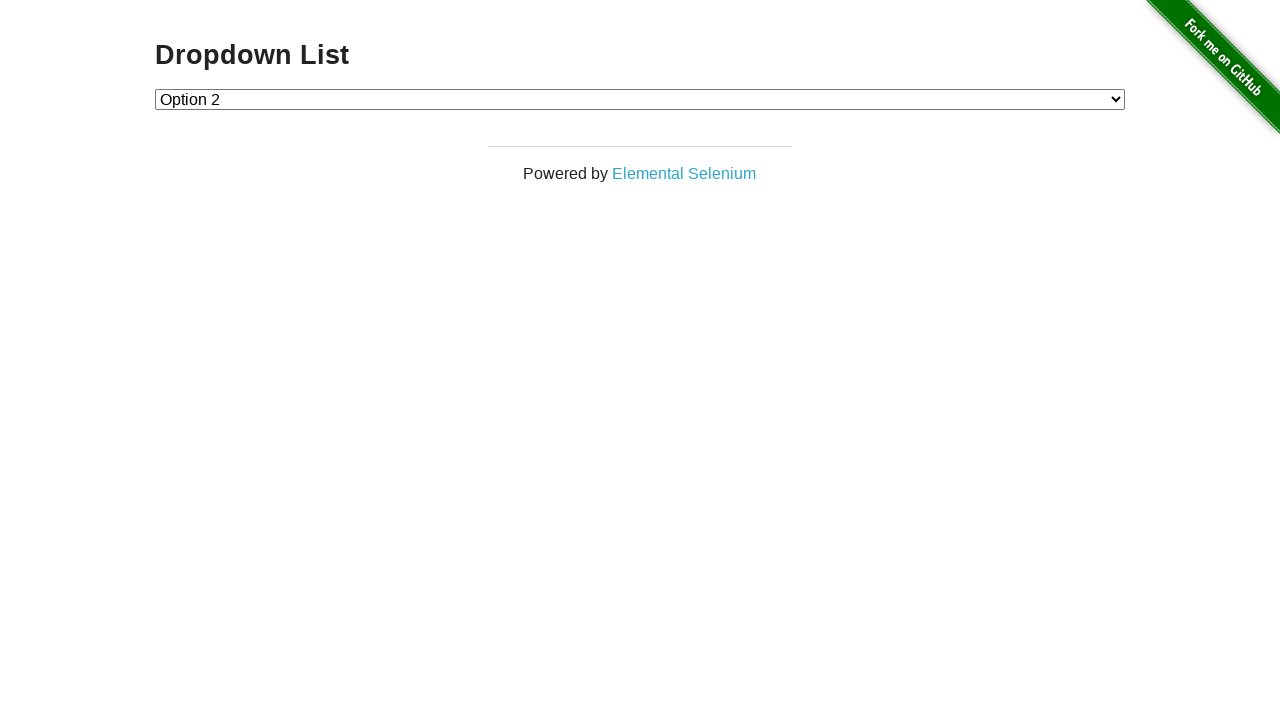

Verified that selected option contains 'Option 2'
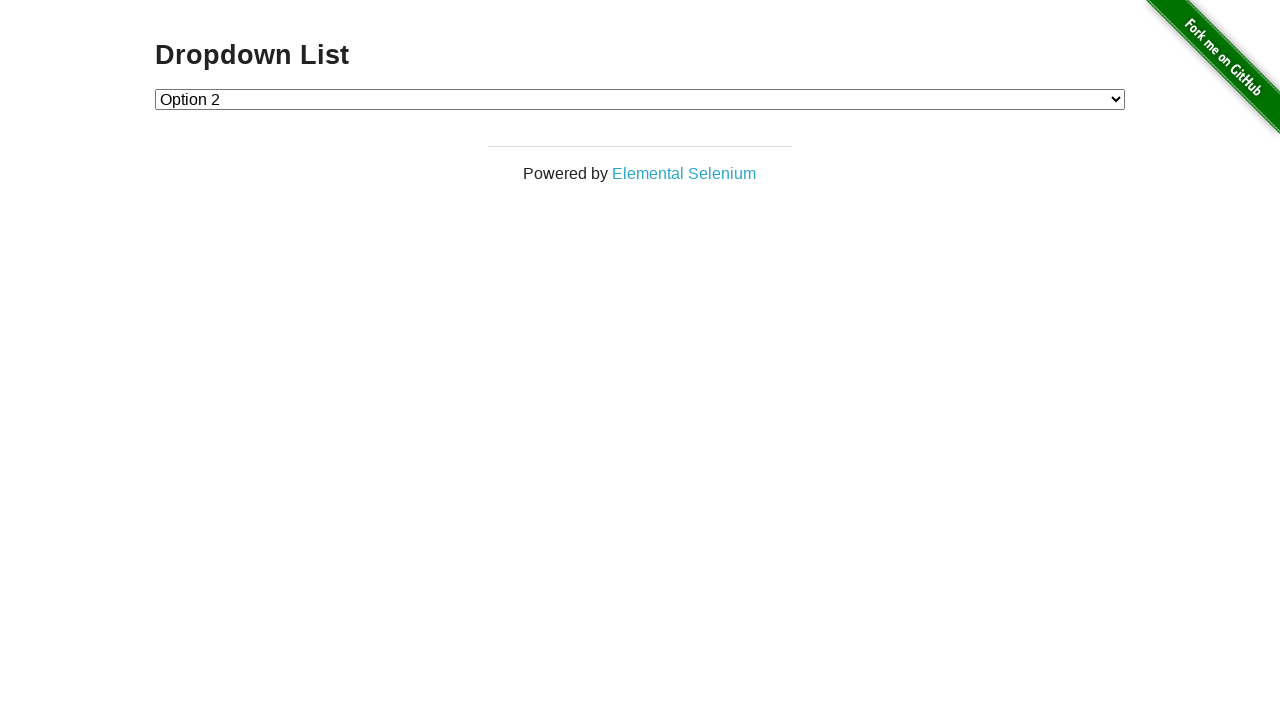

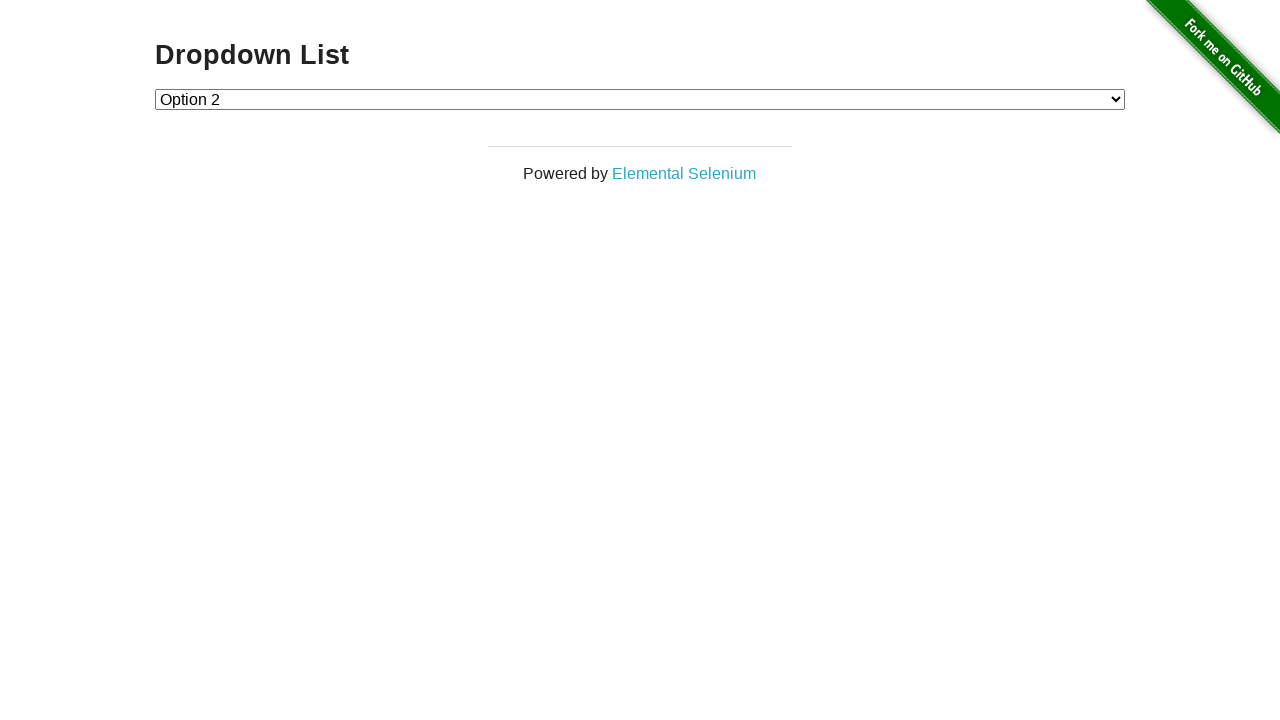